Navigates to the Barclays UK homepage, maximizes the browser window, and verifies the page loads by checking the page title.

Starting URL: https://www.barclays.co.uk/

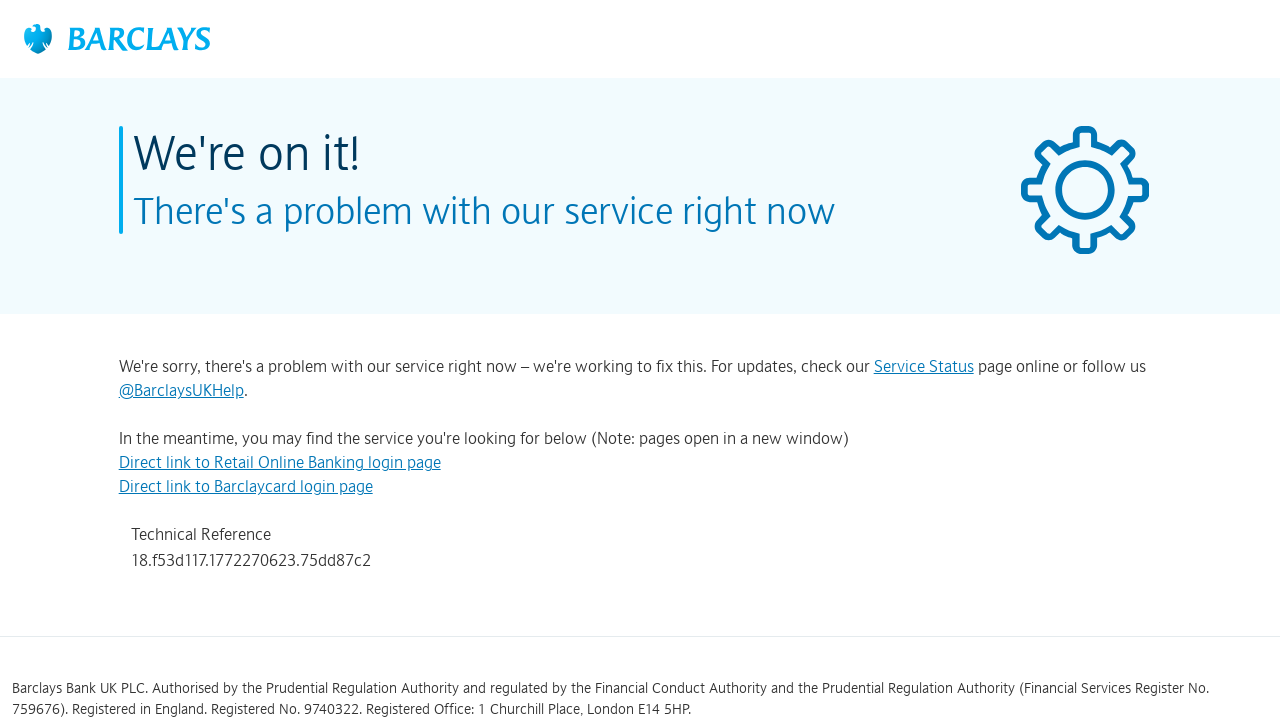

Set viewport size to 1920x1080 to maximize browser window
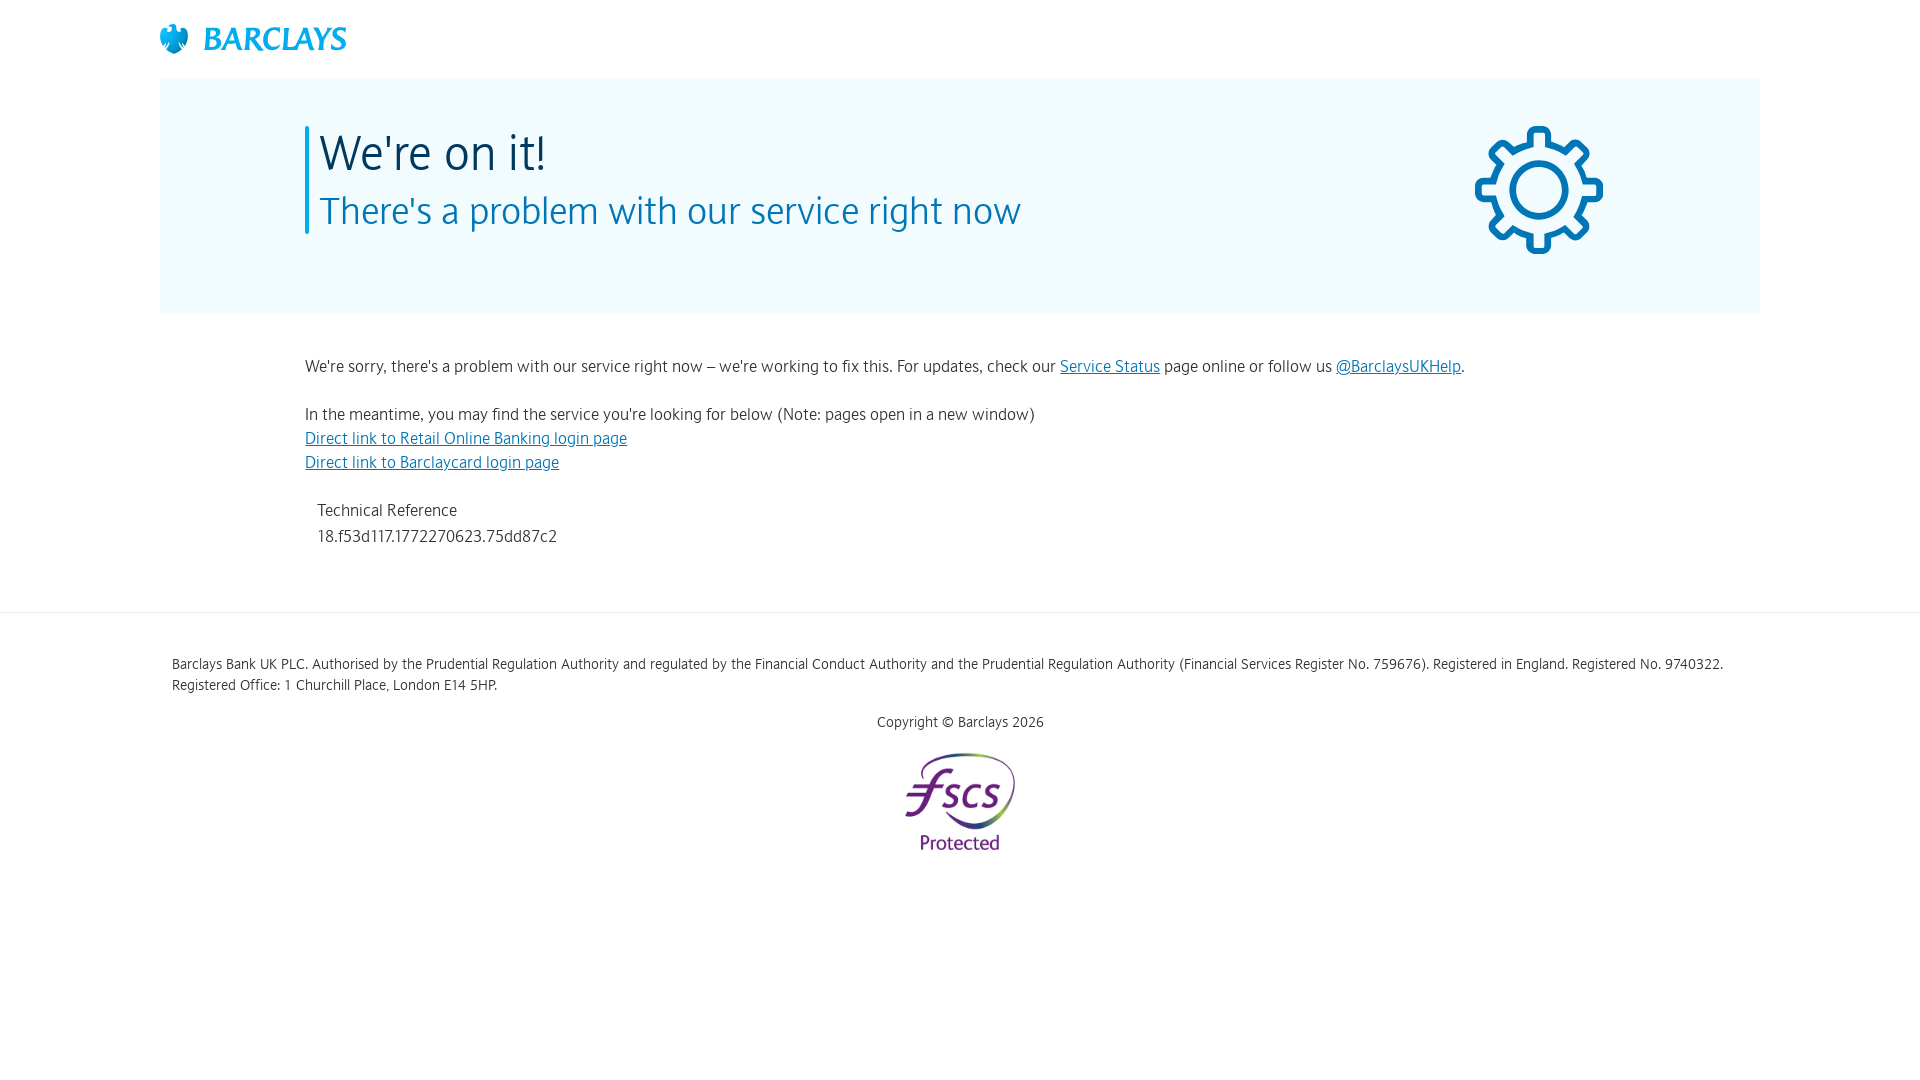

Page loaded - domcontentloaded event fired
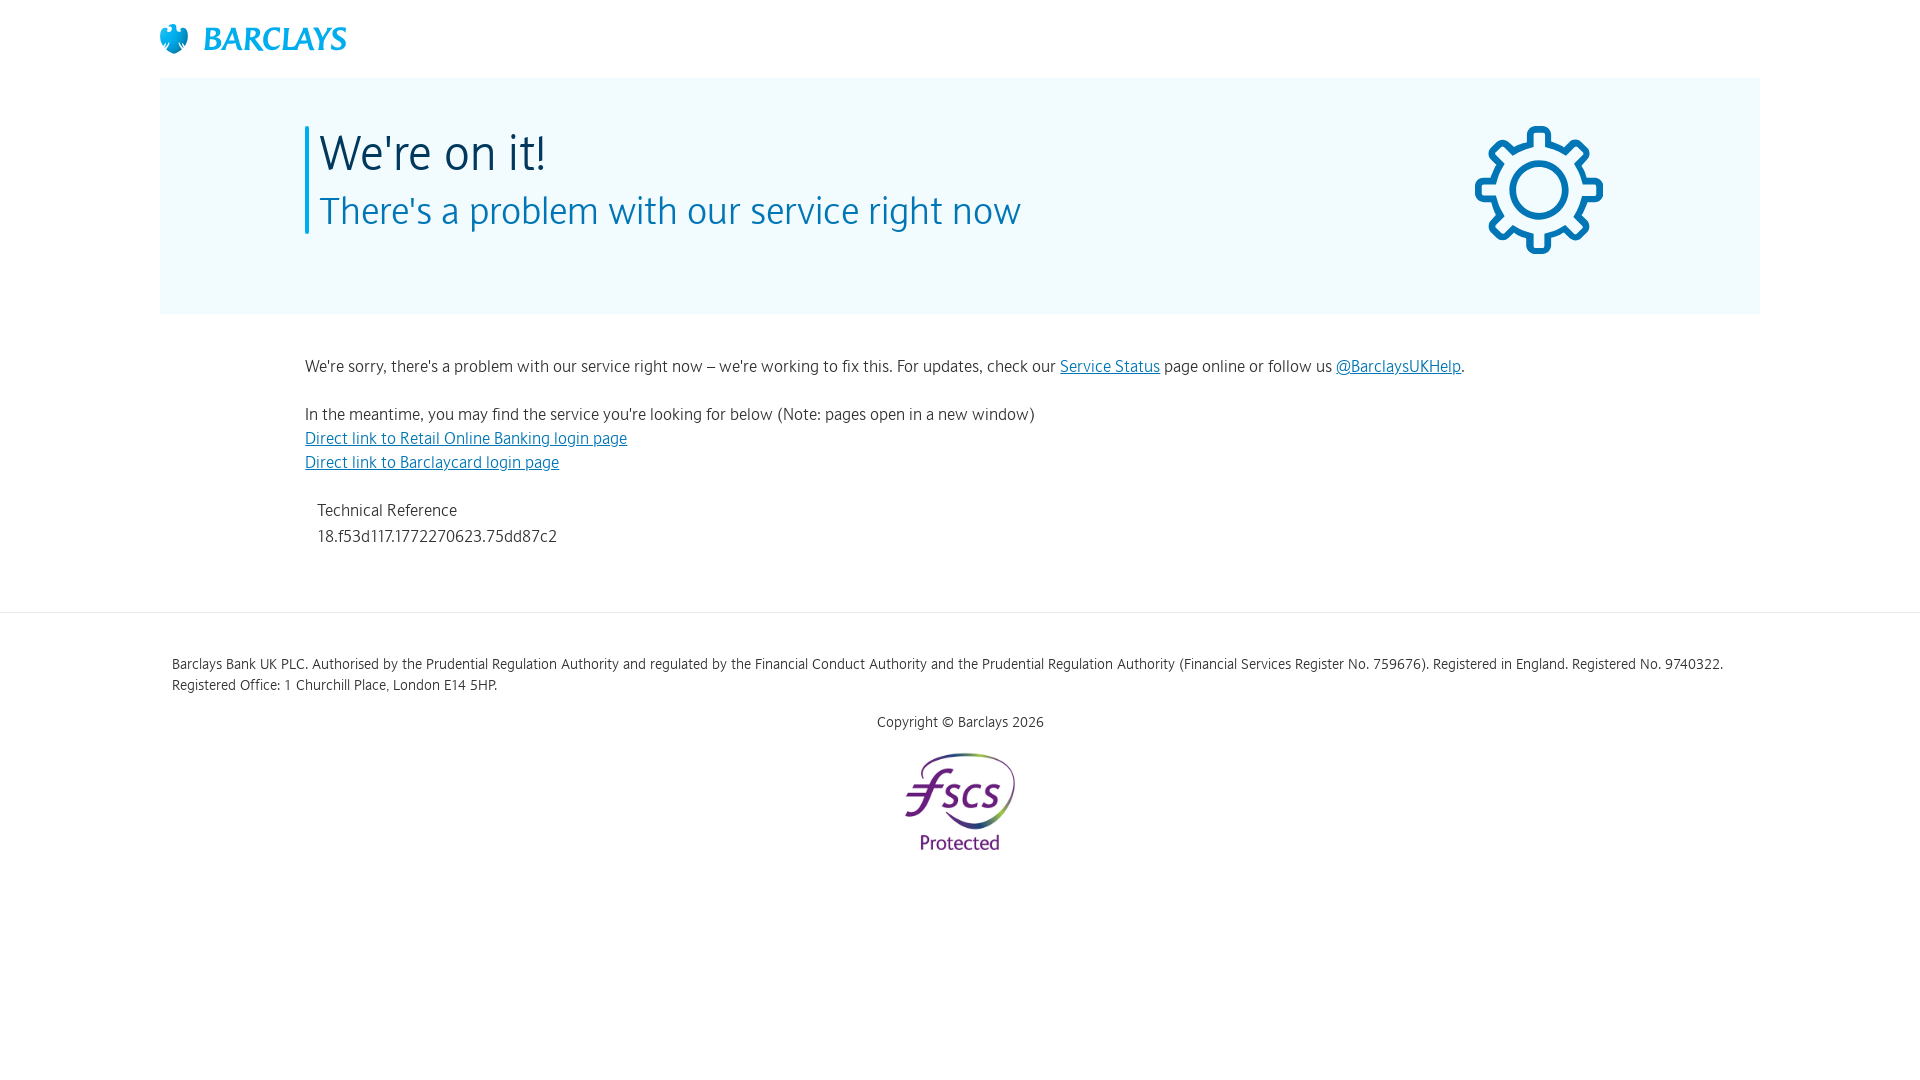

Retrieved page title: ''
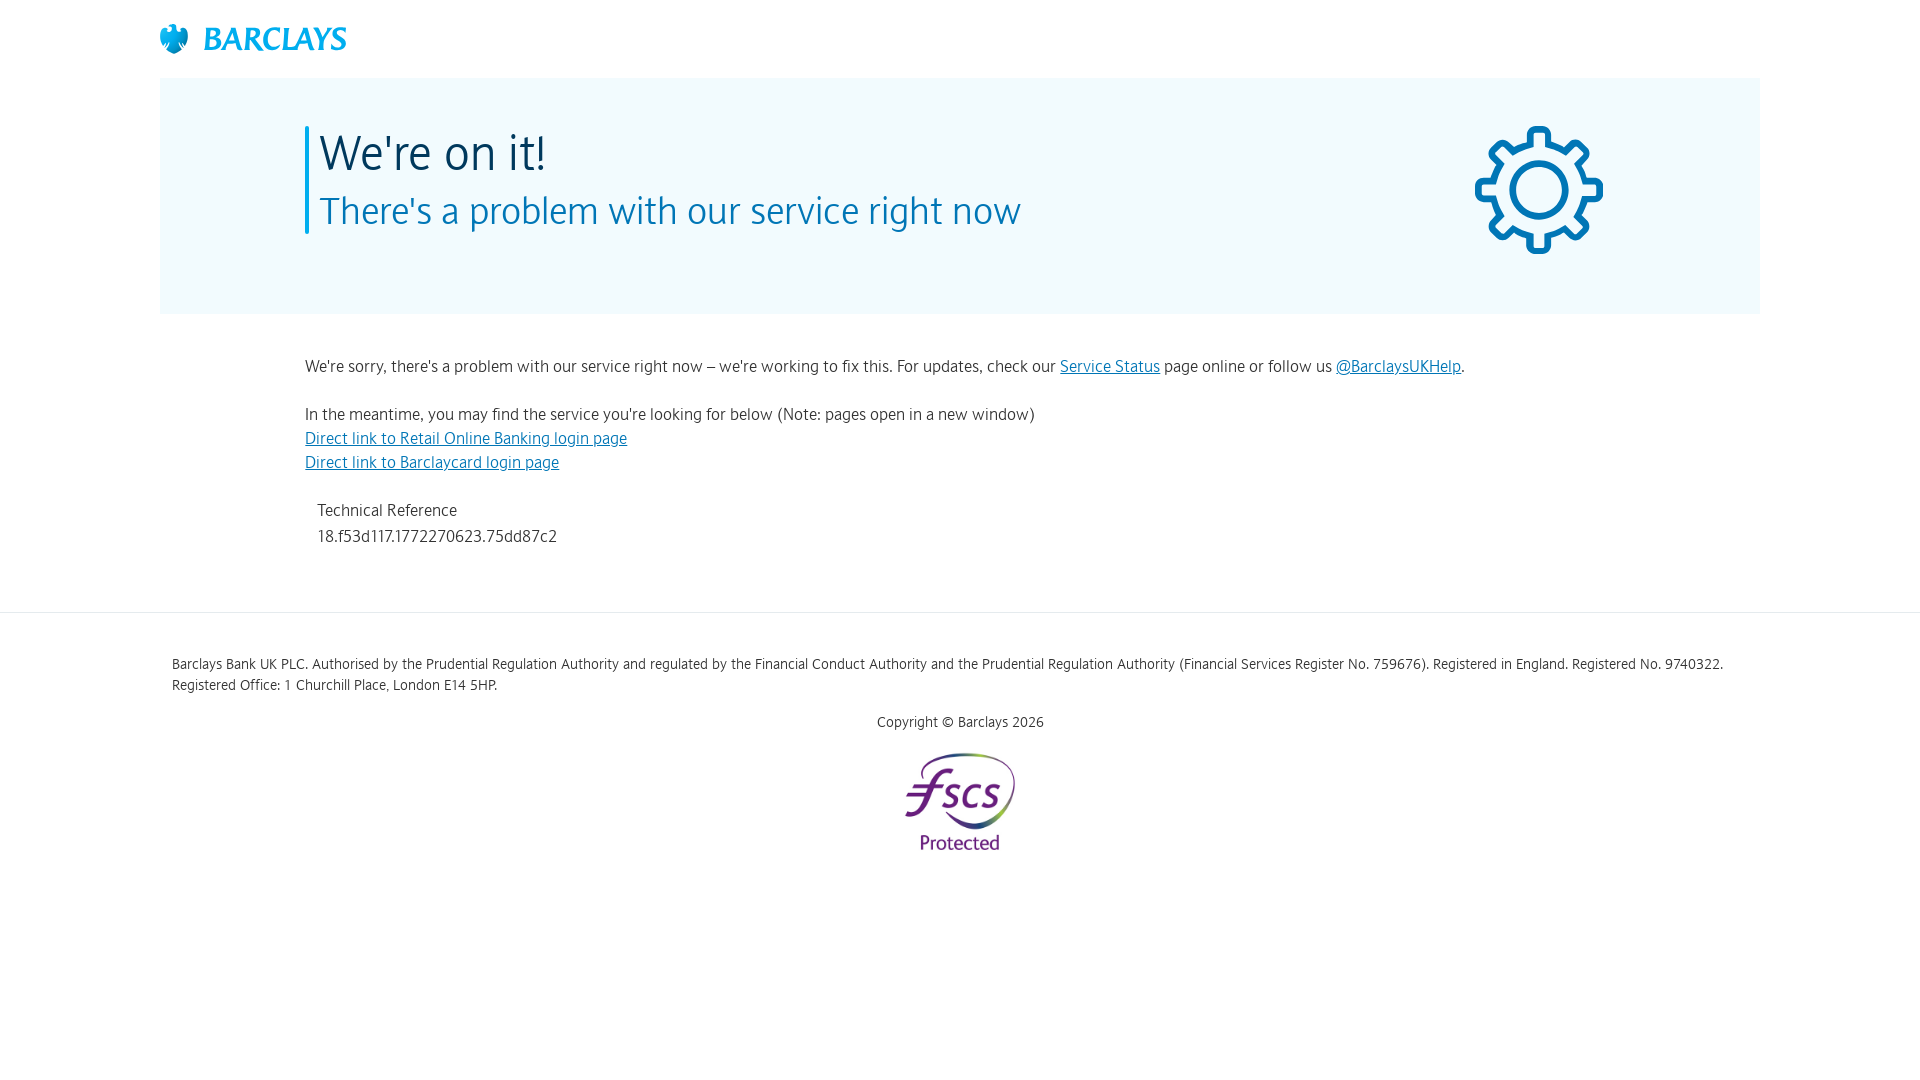

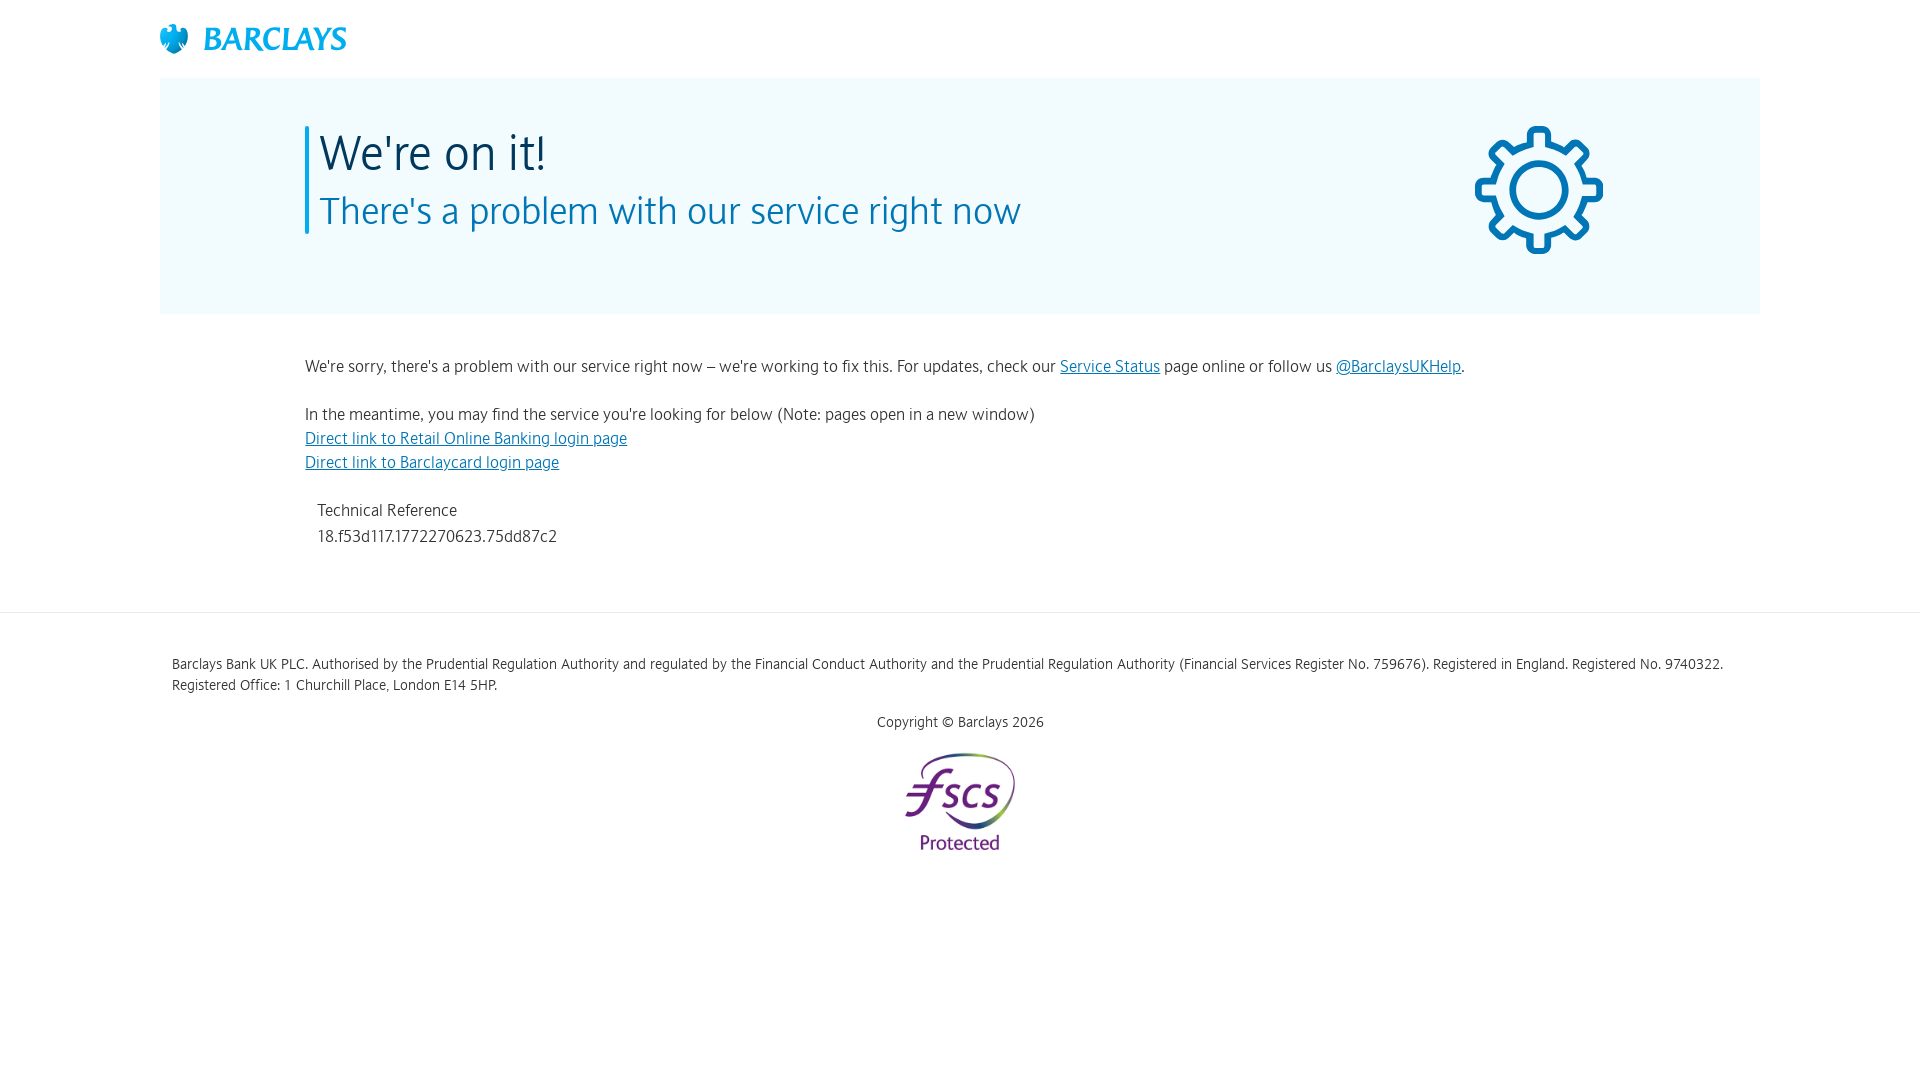